Tests navigation to the "축산" (livestock) category by clicking the corresponding top menu item

Starting URL: https://mall.ejeju.net/main/index.do

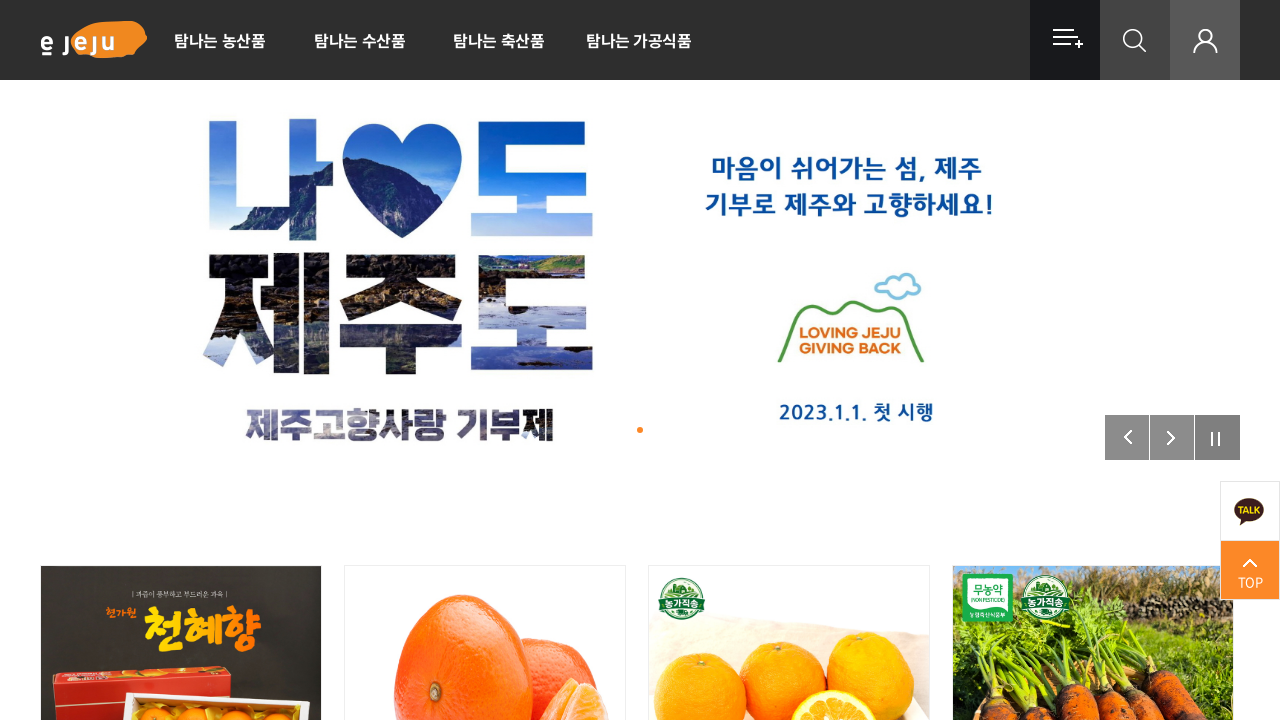

Clicked on the '축산' (livestock) category menu item at (220, 40) on xpath=//*[@id="gnb"]/ul[2]/li[1]/ul/li[1]/a
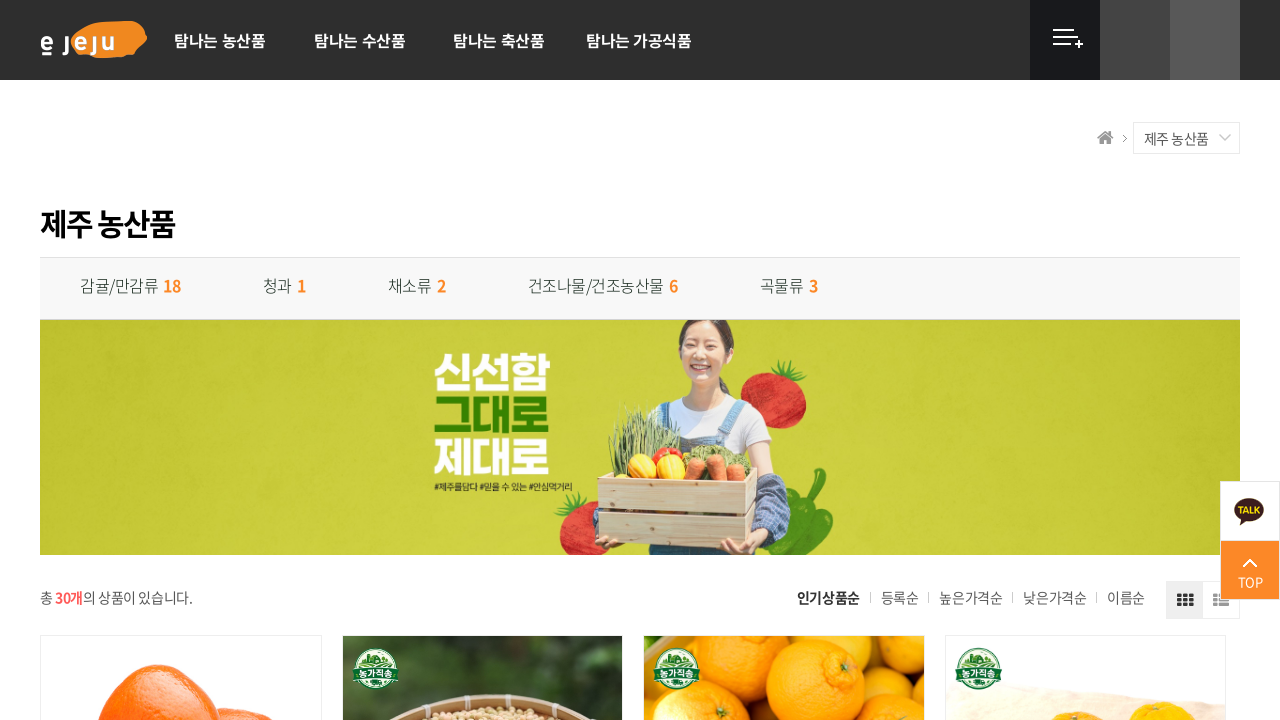

Waited for category page to load (networkidle)
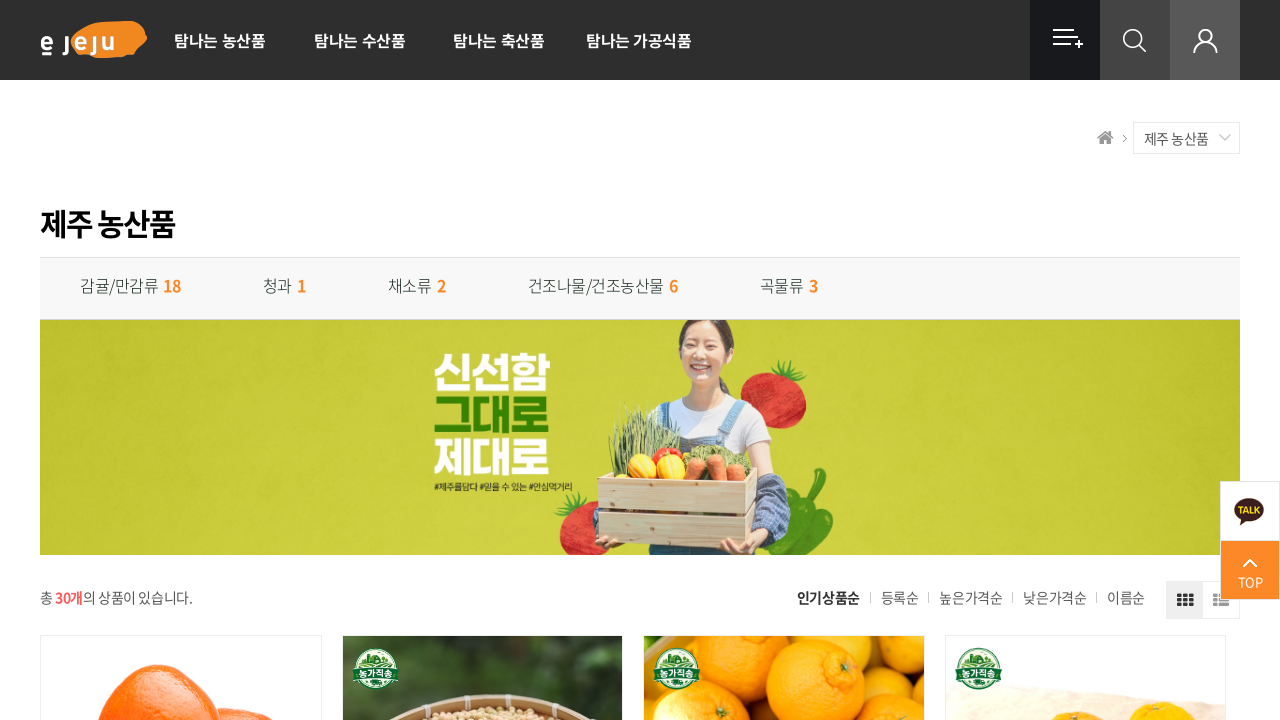

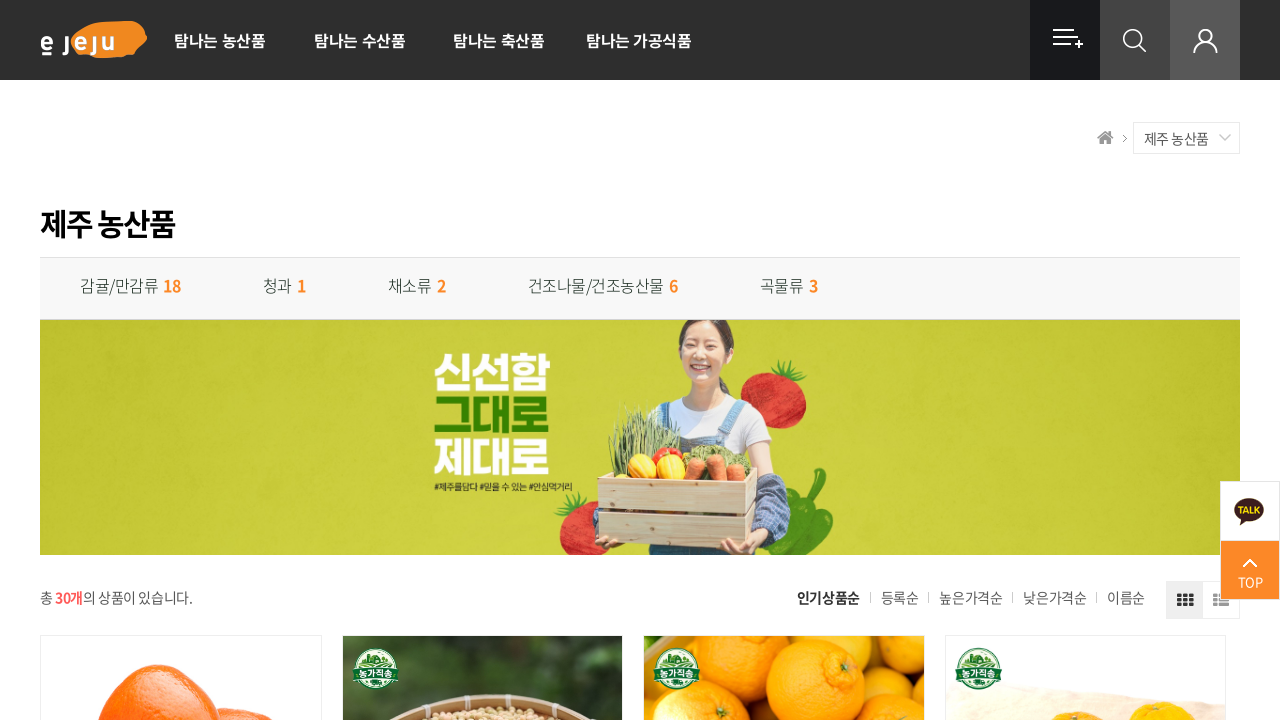